Tests adding a product to cart by opening it in a new tab, clicking add to cart, handling the alert, then navigating to cart to verify the product was added correctly.

Starting URL: https://www.demoblaze.com/index.html

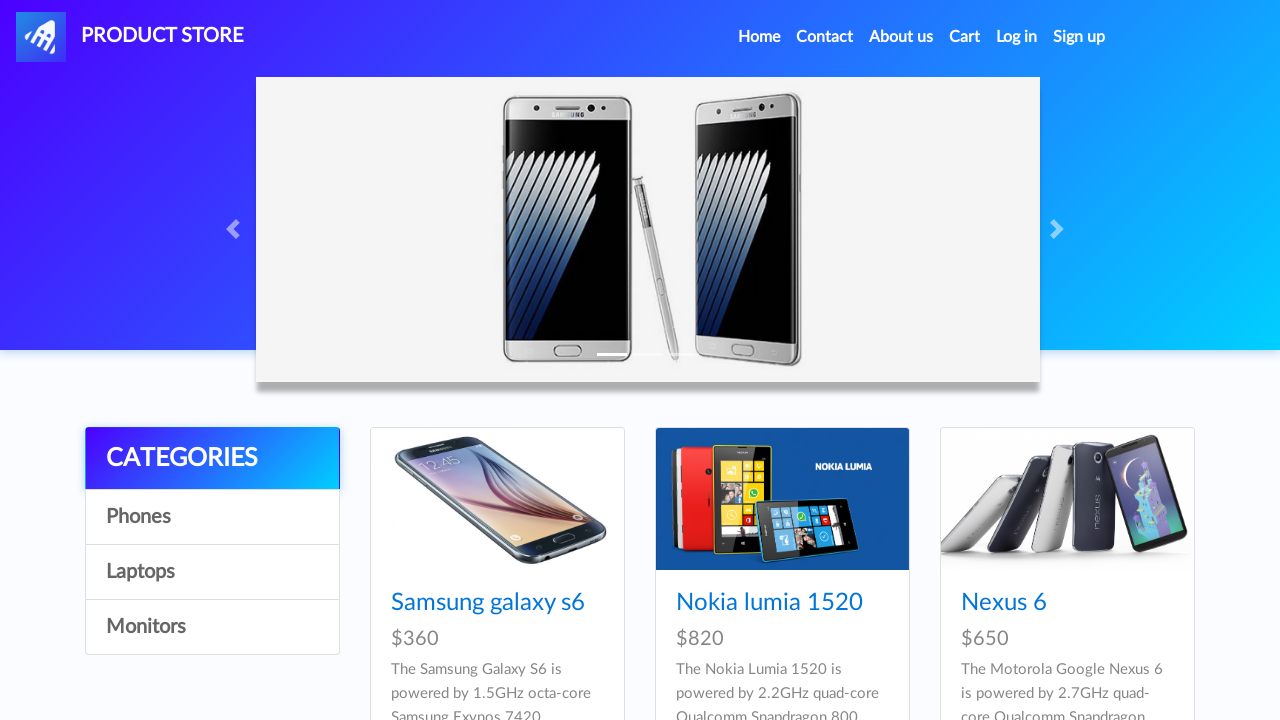

Waited for products to load in #tbodyid
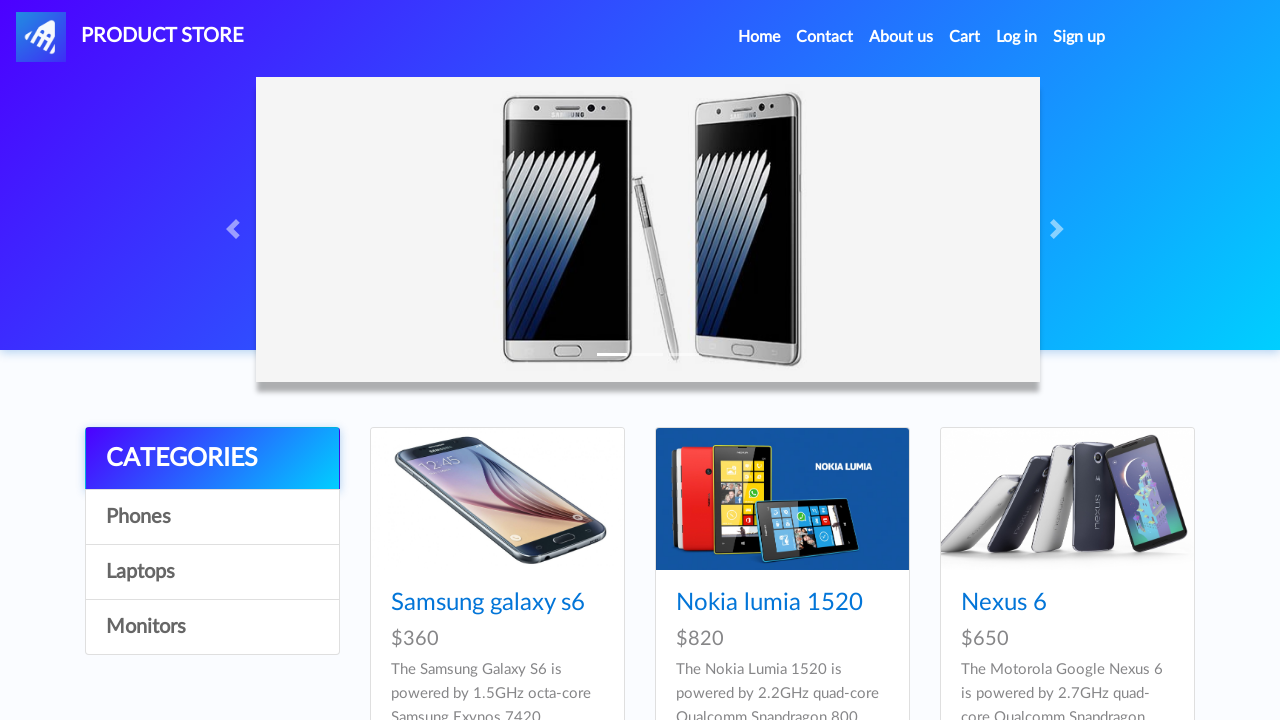

Located first product container
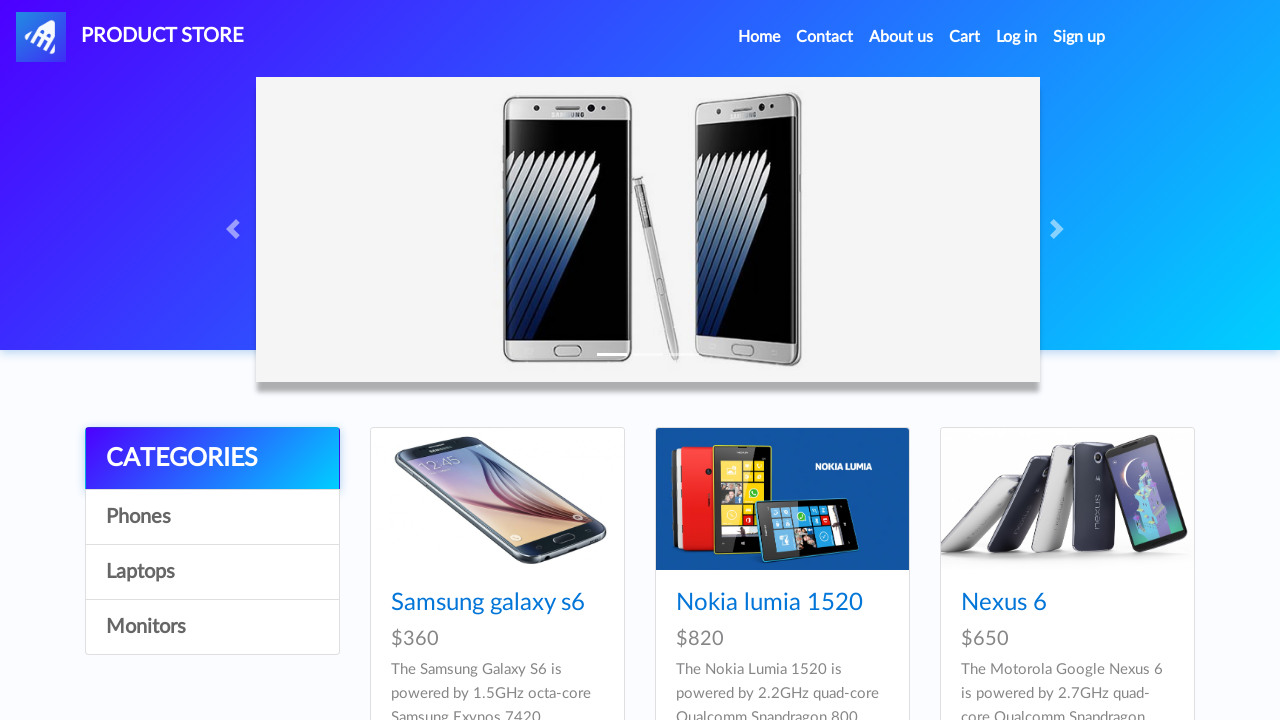

Located first product link
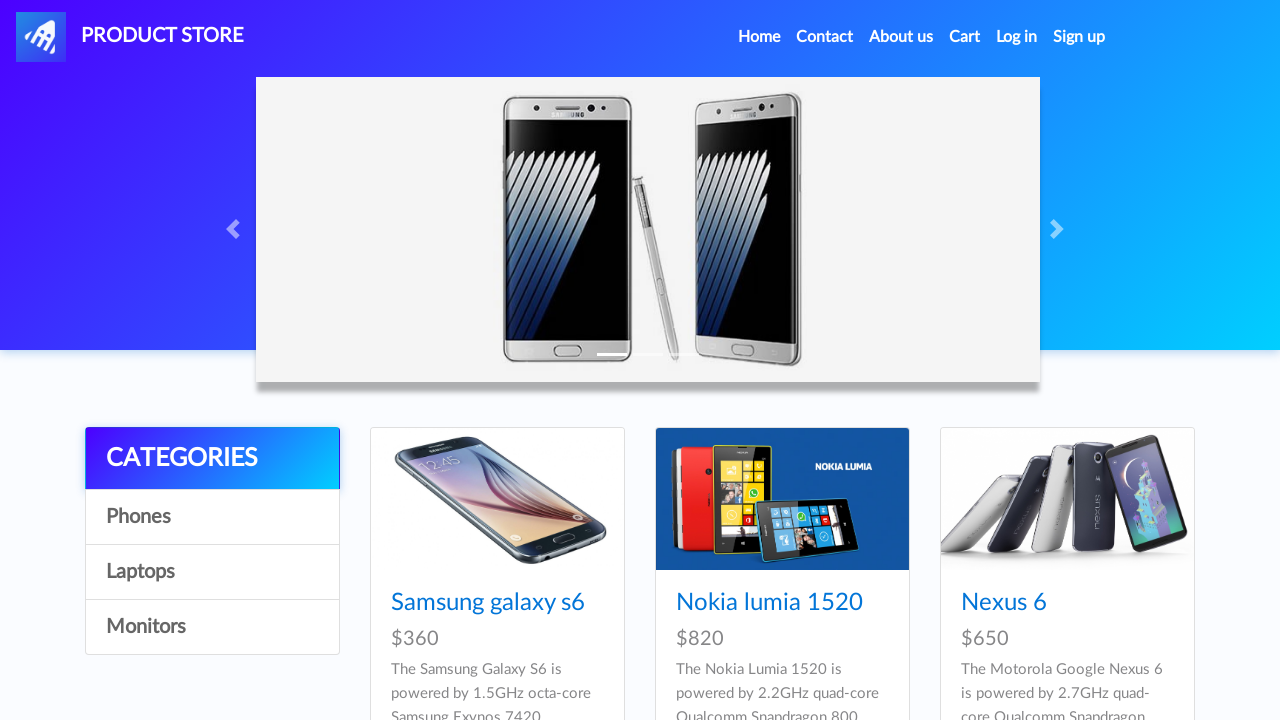

Retrieved product name: Samsung galaxy s6
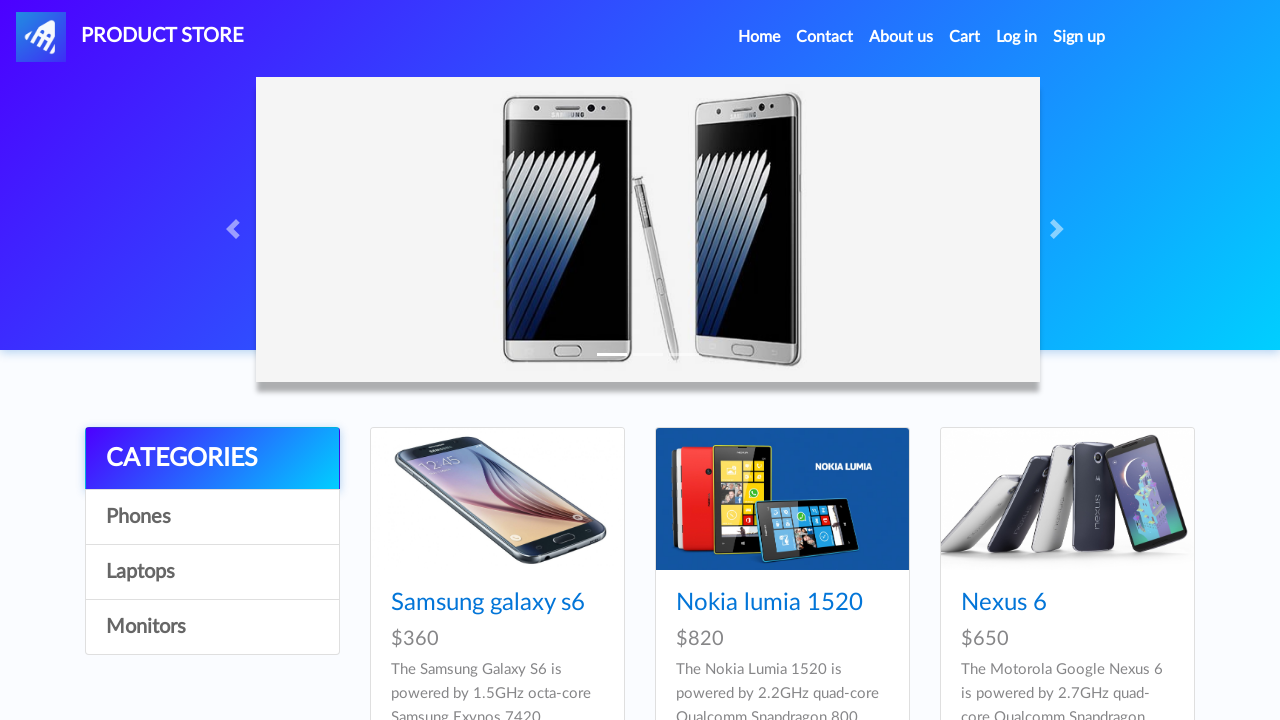

Opened product link in new tab using Ctrl+Click at (497, 499) on #tbodyid >> nth=0 >> a >> nth=0
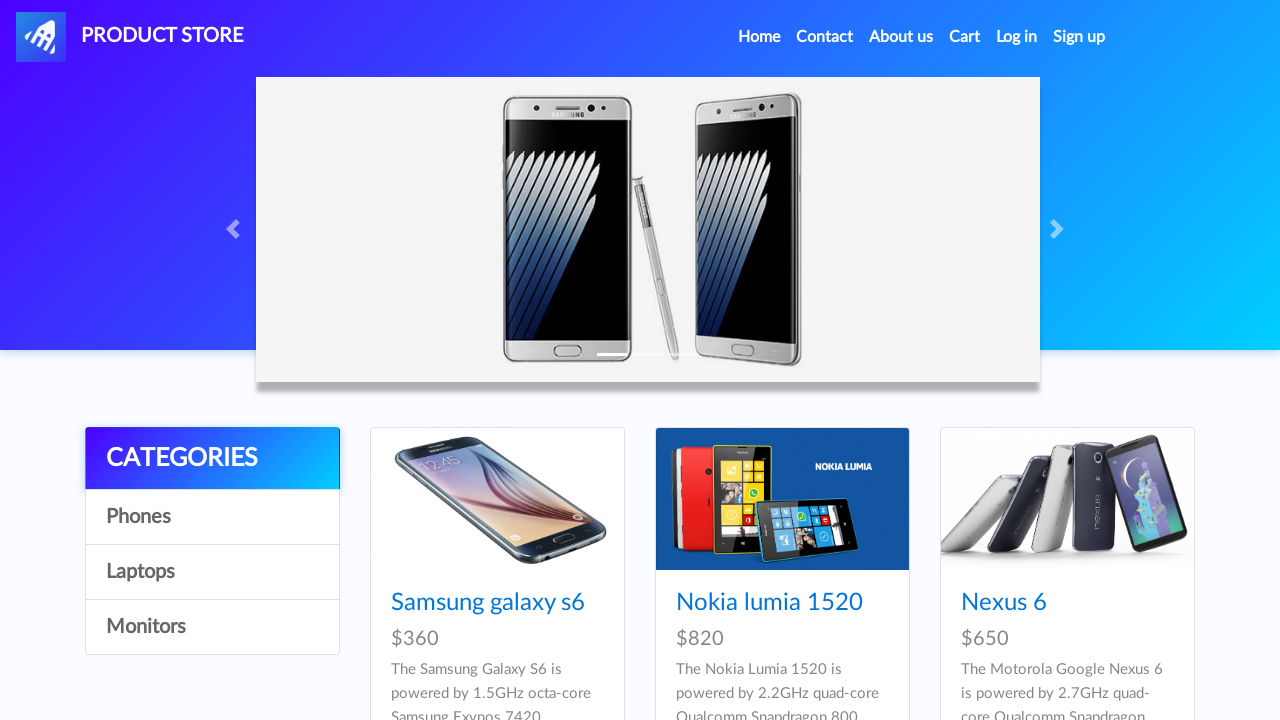

Switched to newly opened product page
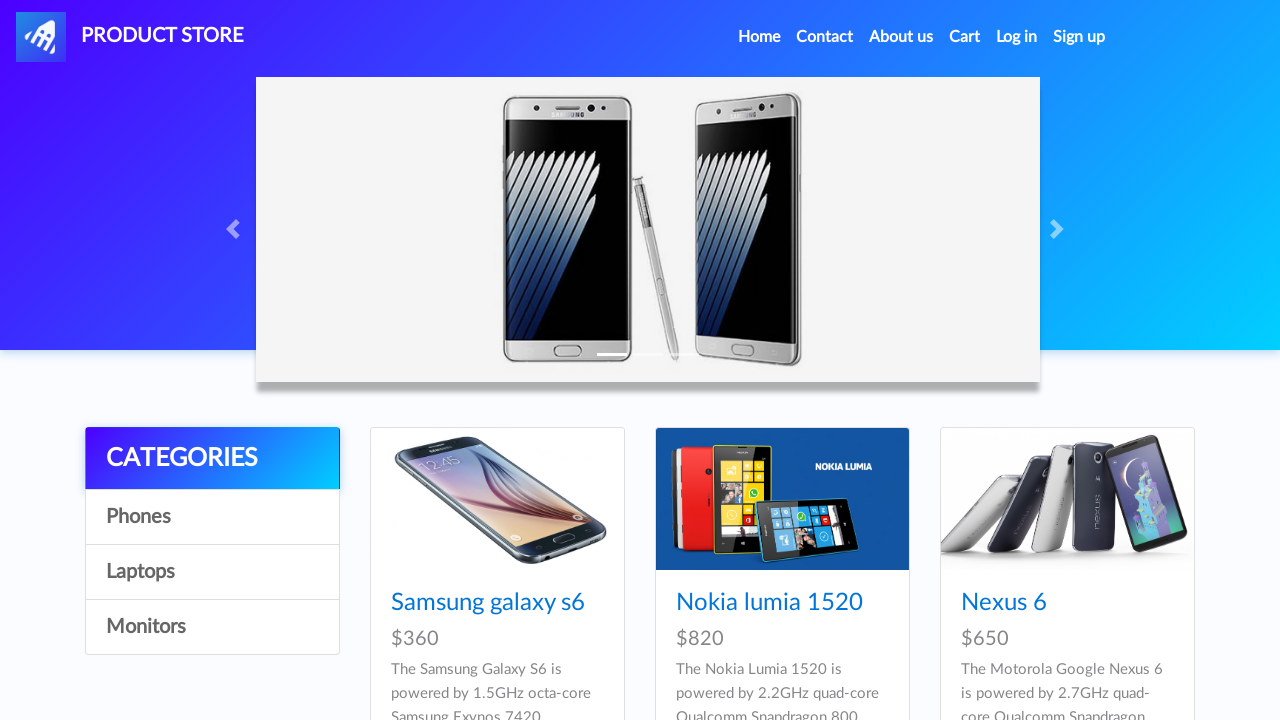

Waited for new product page to fully load
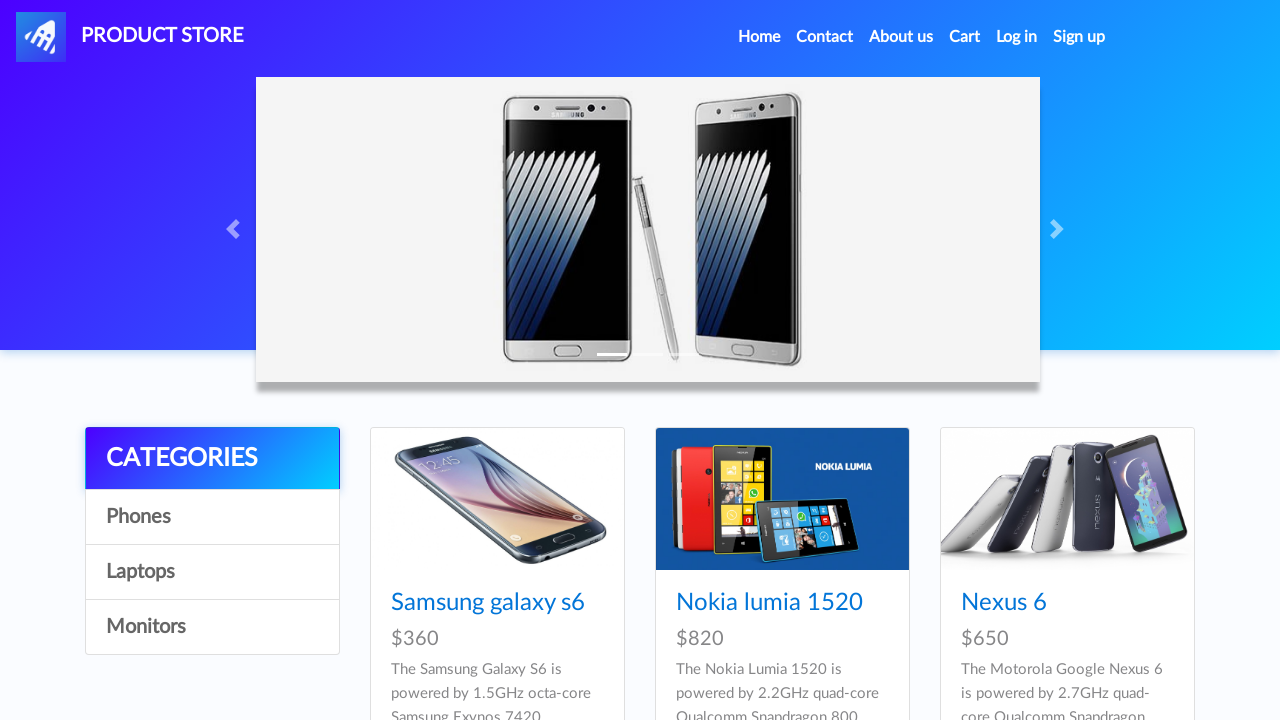

Clicked 'Add to cart' button on product page at (610, 440) on text=Add to cart
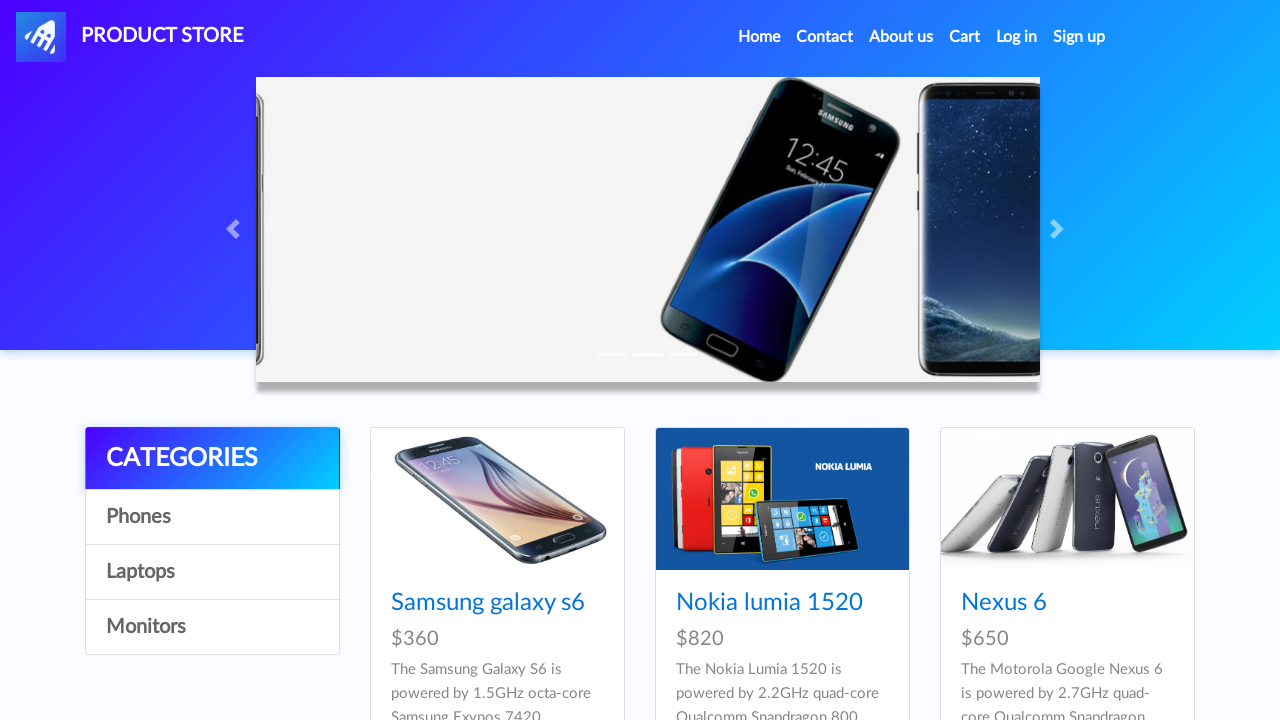

Set up dialog handler to accept alerts
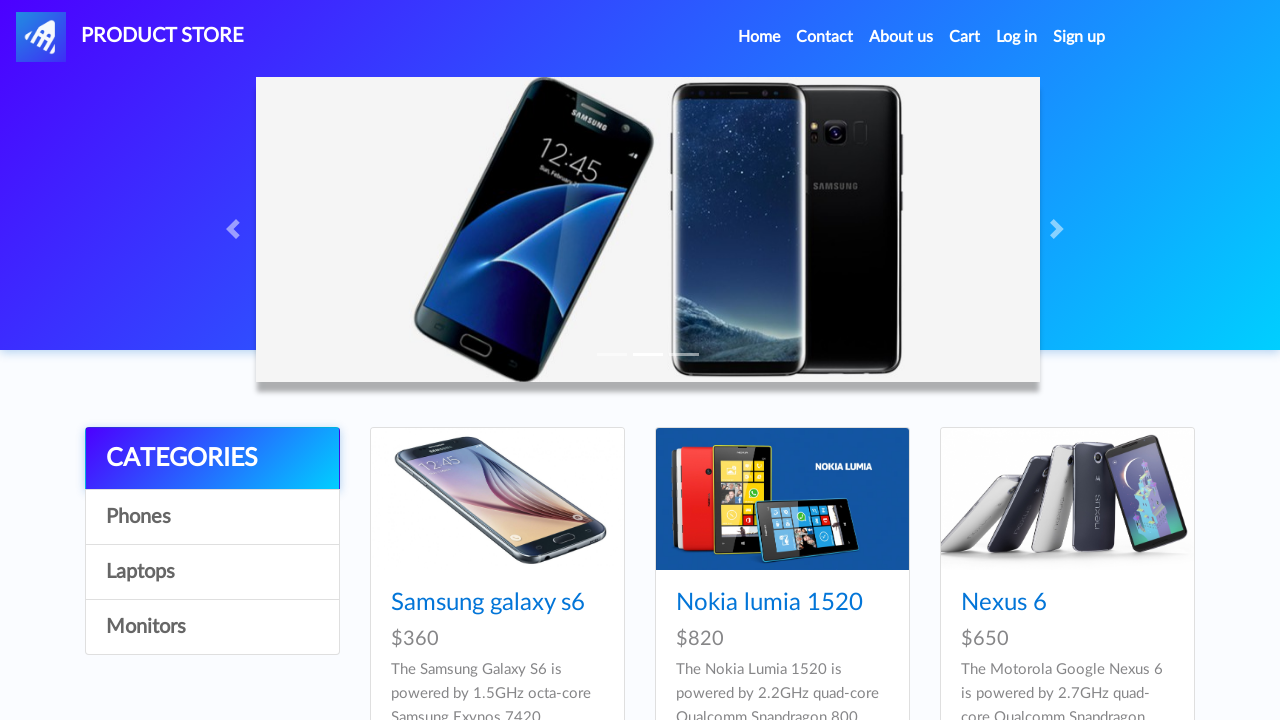

Waited 1 second for alert to be processed
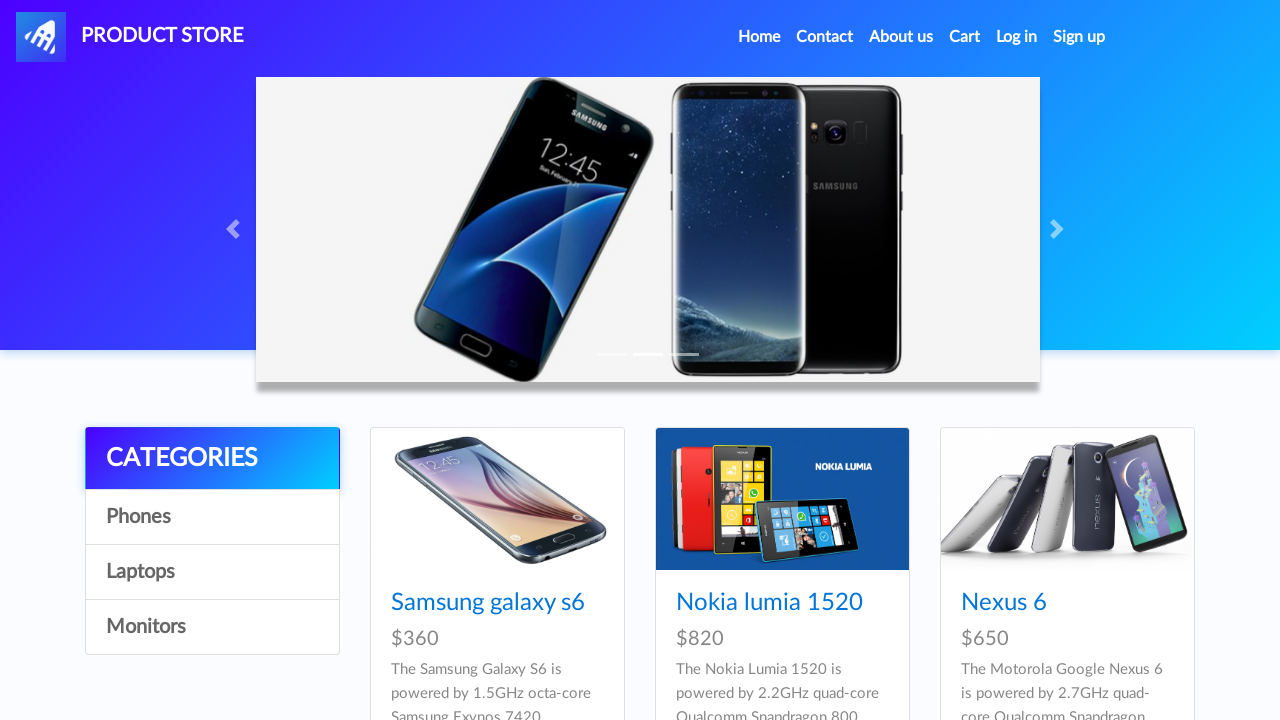

Closed the product tab
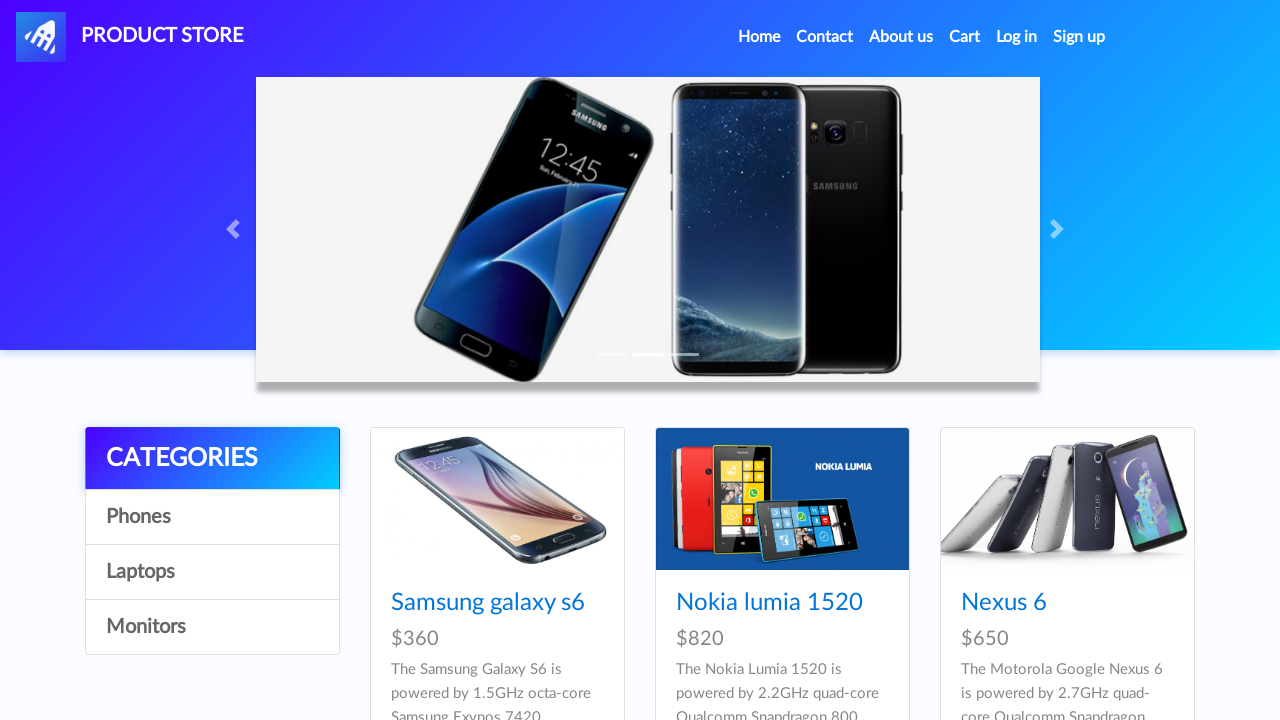

Clicked 'Cart' link on original page at (965, 37) on text=Cart
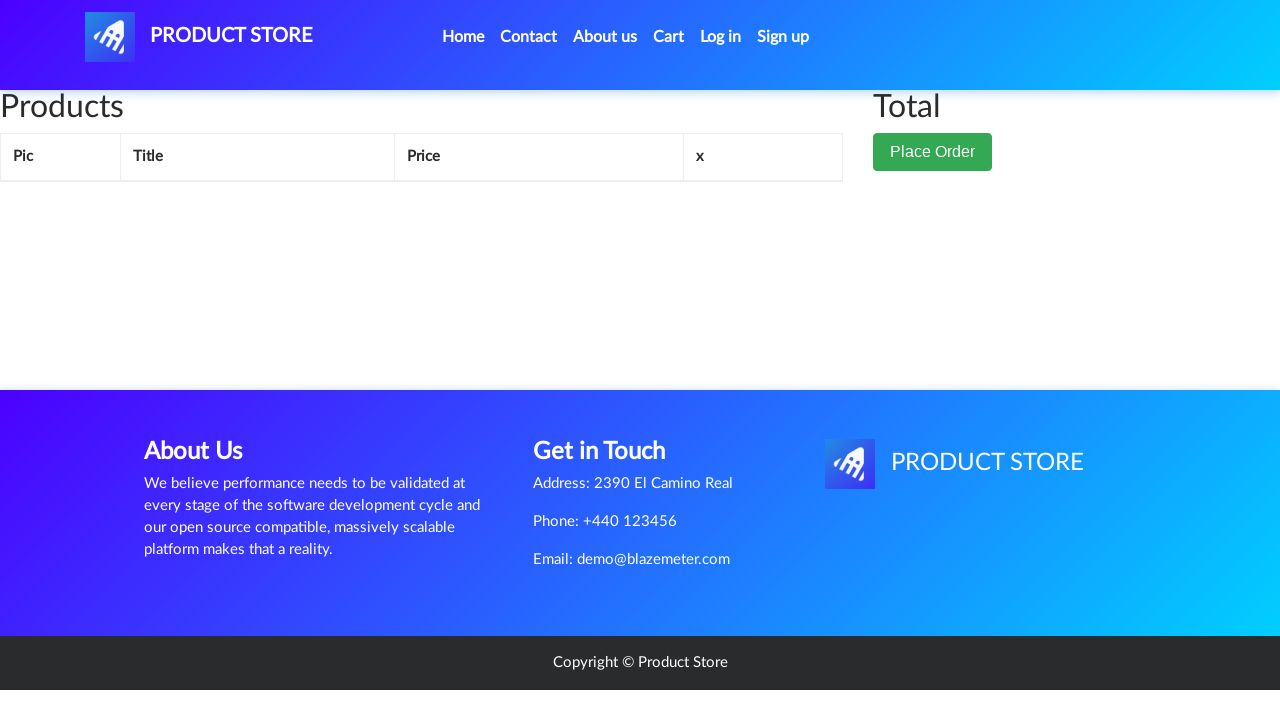

Waited for cart page to load with 'Delete' button
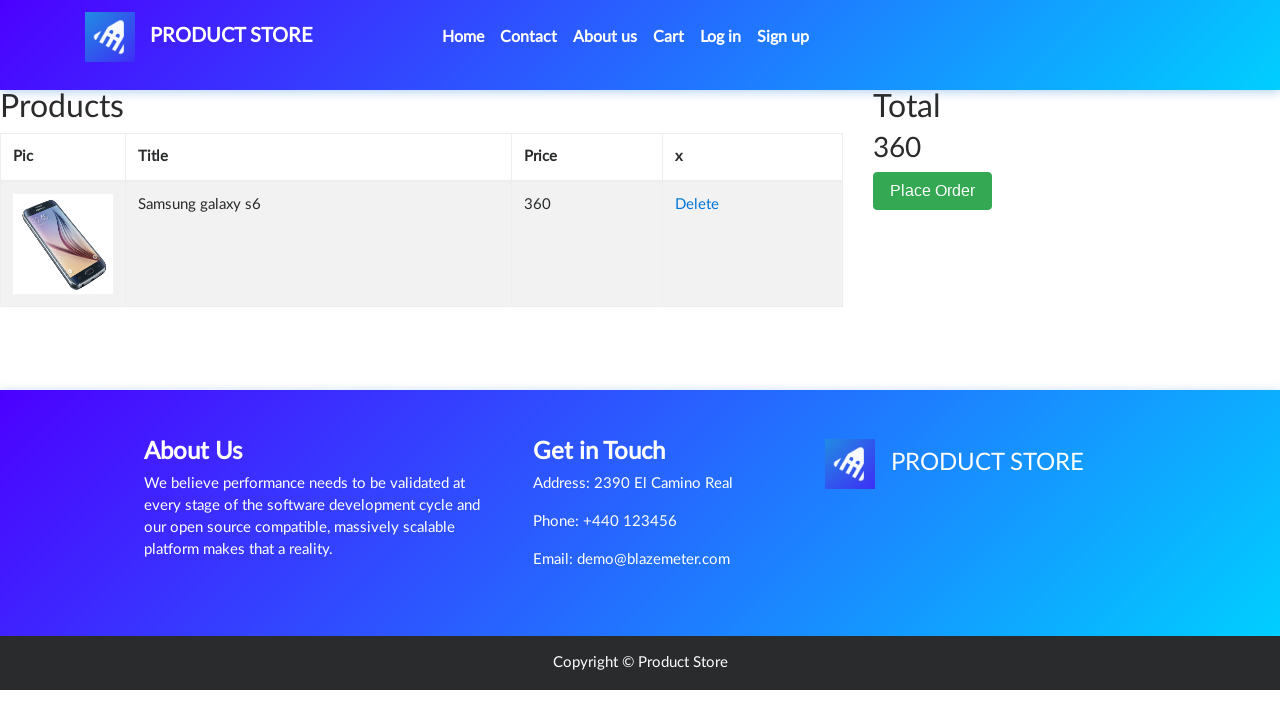

Retrieved cart item name: Samsung galaxy s6
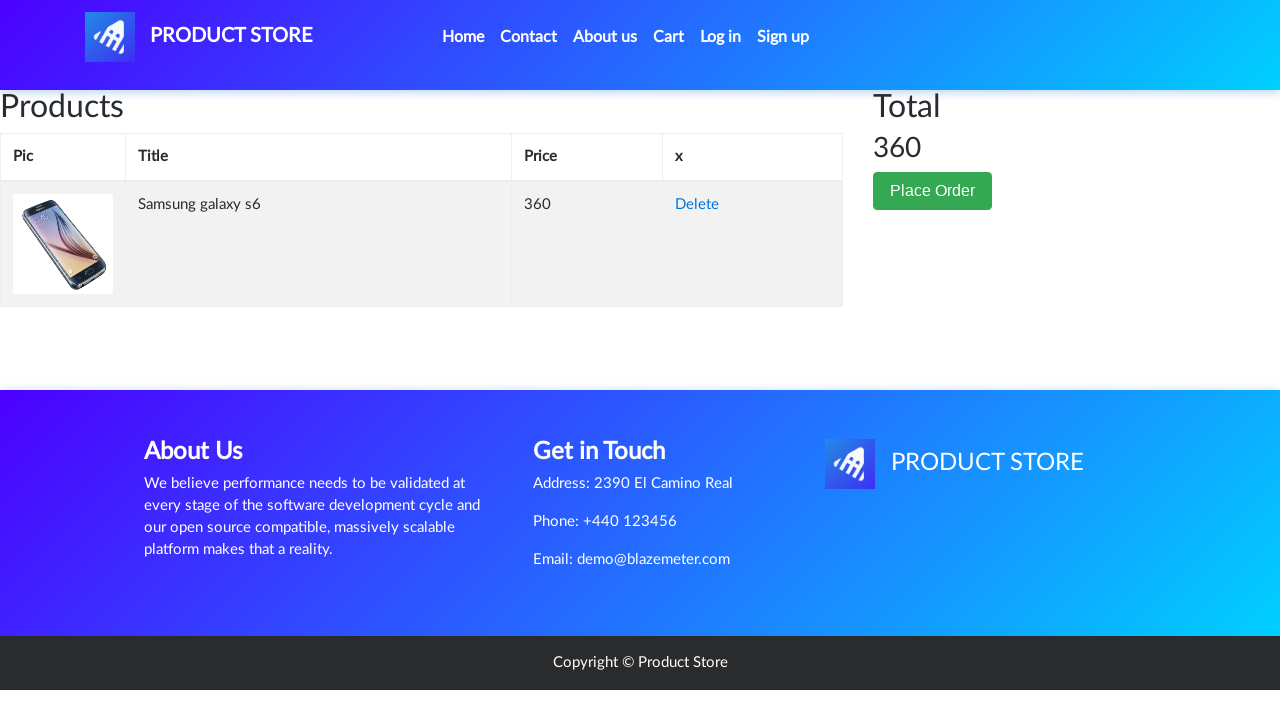

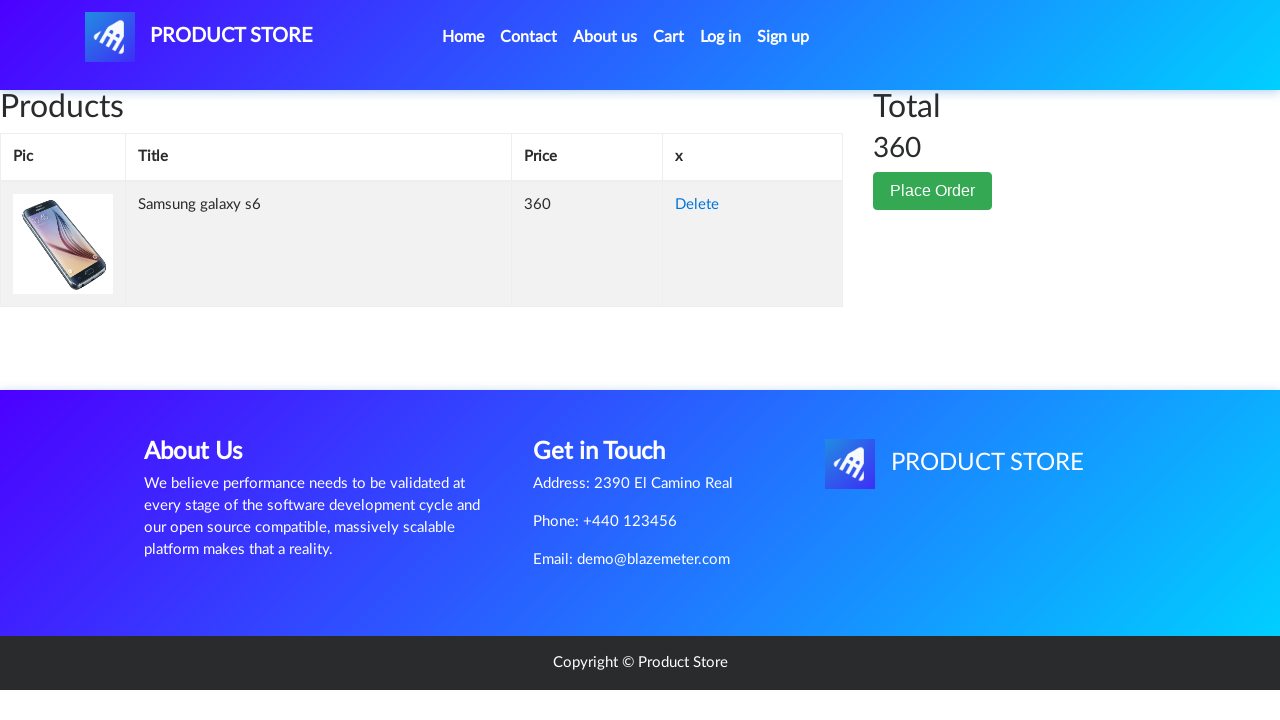